Tests double-click functionality by double-clicking a button and handling the resulting alert message

Starting URL: https://selenium08.blogspot.com/2019/11/double-click.html

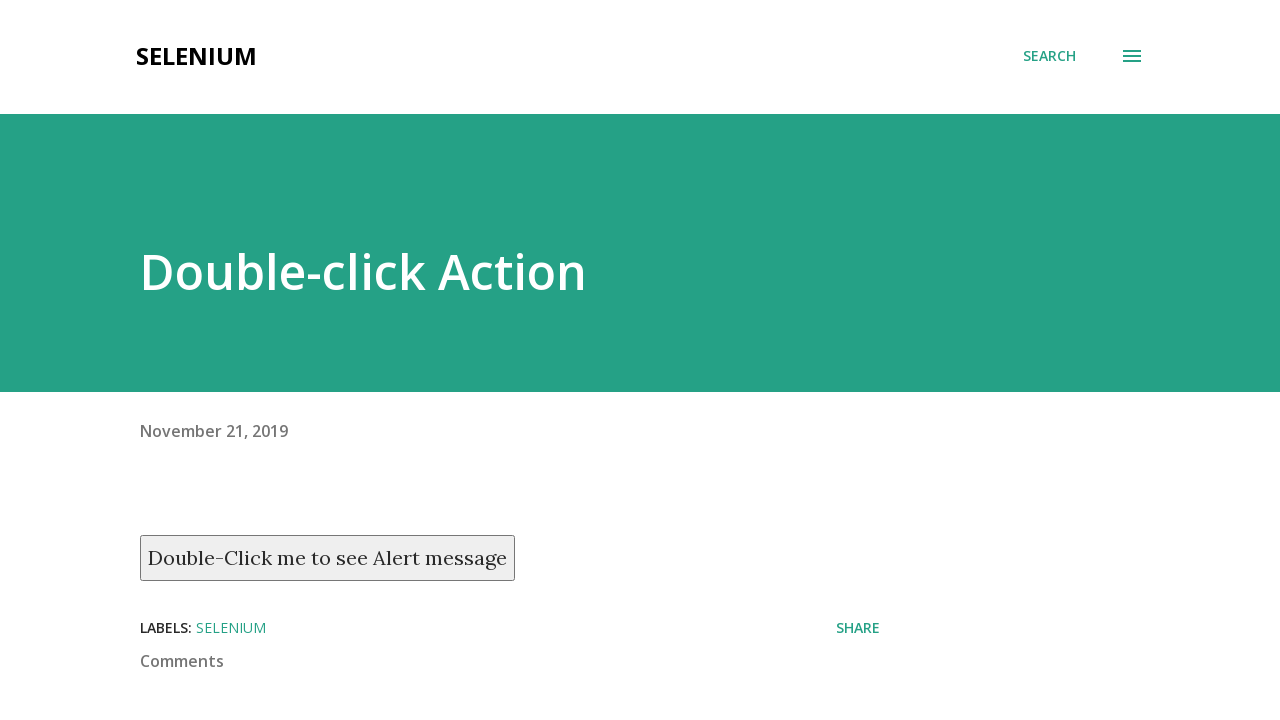

Located the double-click button element
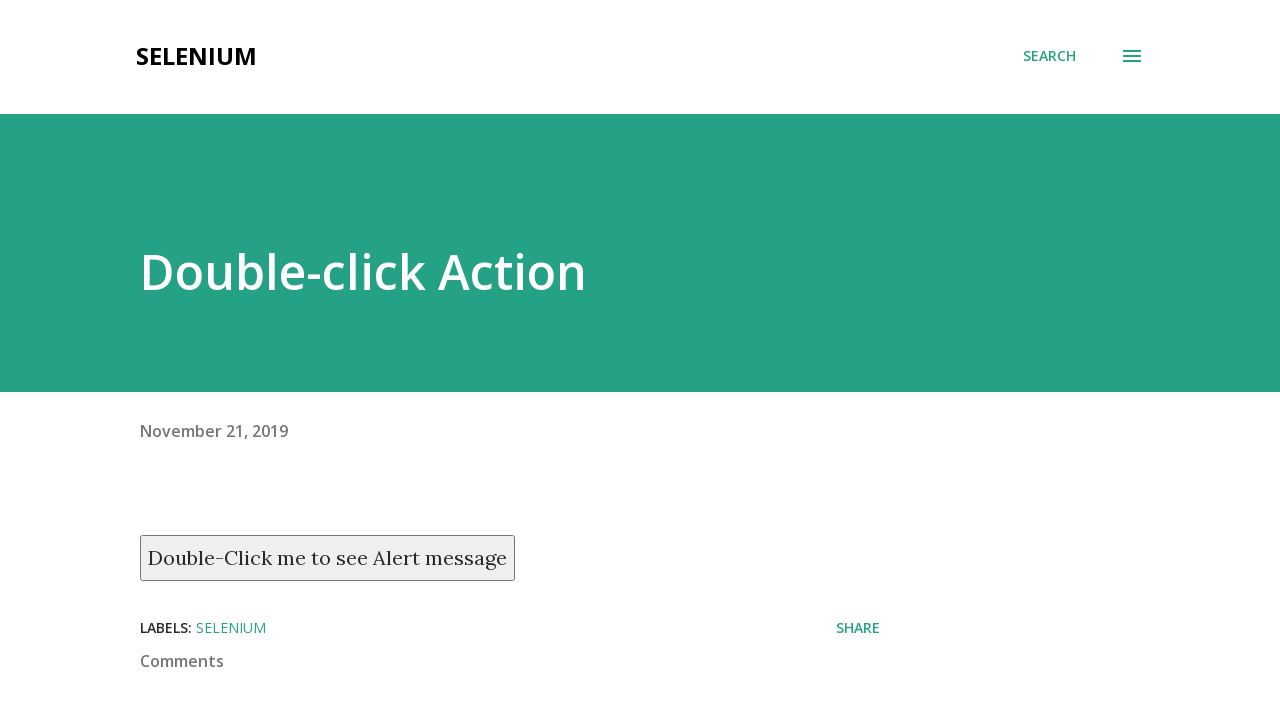

Set up dialog handler to automatically accept alerts
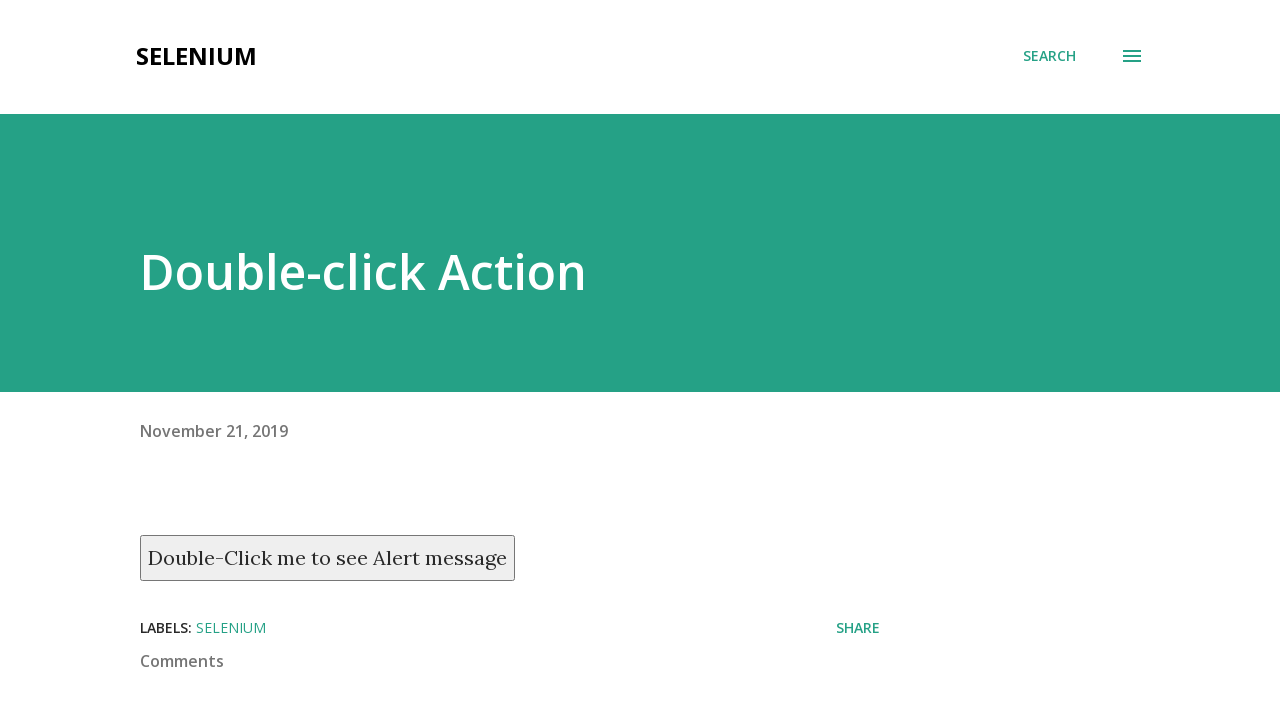

Double-clicked the button to trigger alert message at (328, 558) on xpath=//button[text()='Double-Click me to see Alert message']
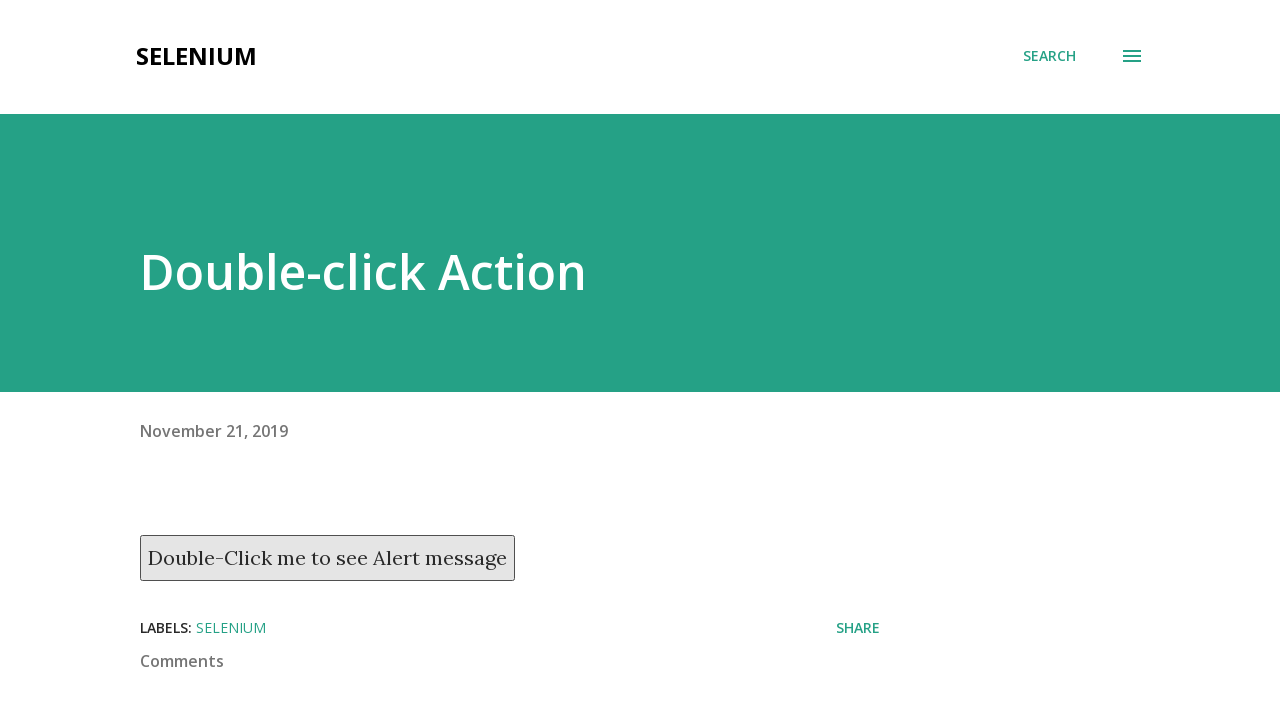

Waited 500ms for dialog to be handled
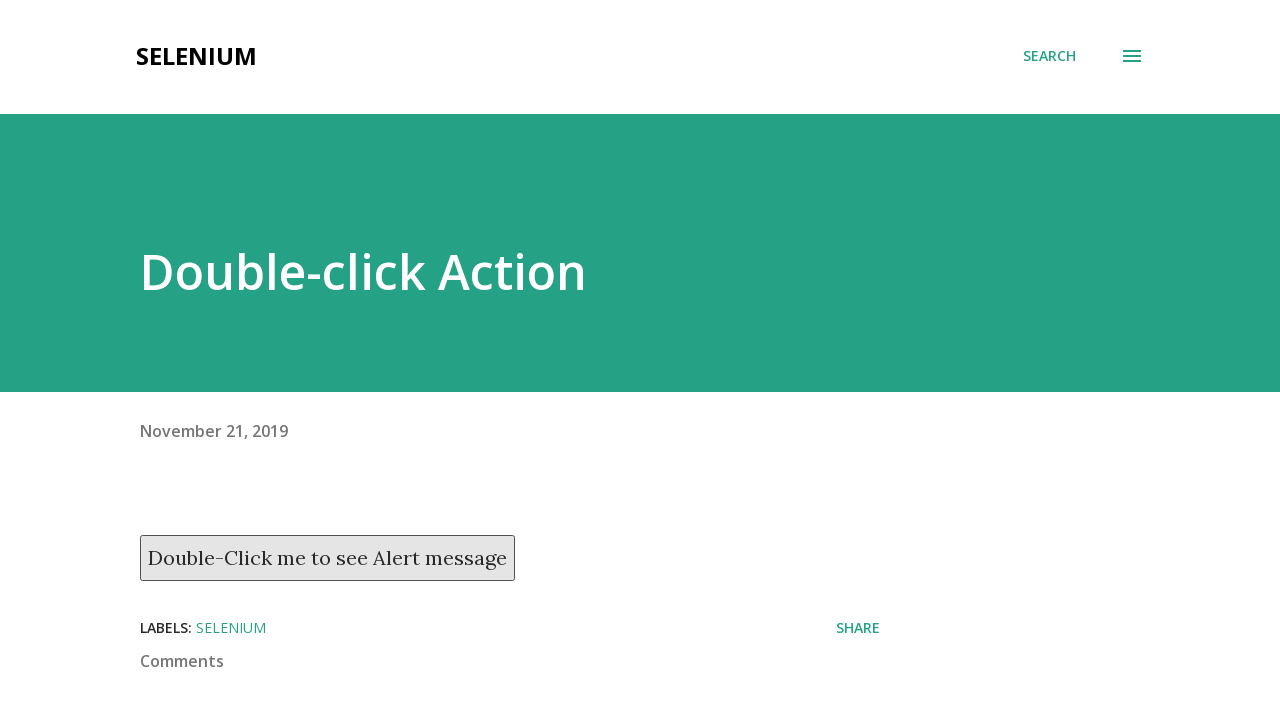

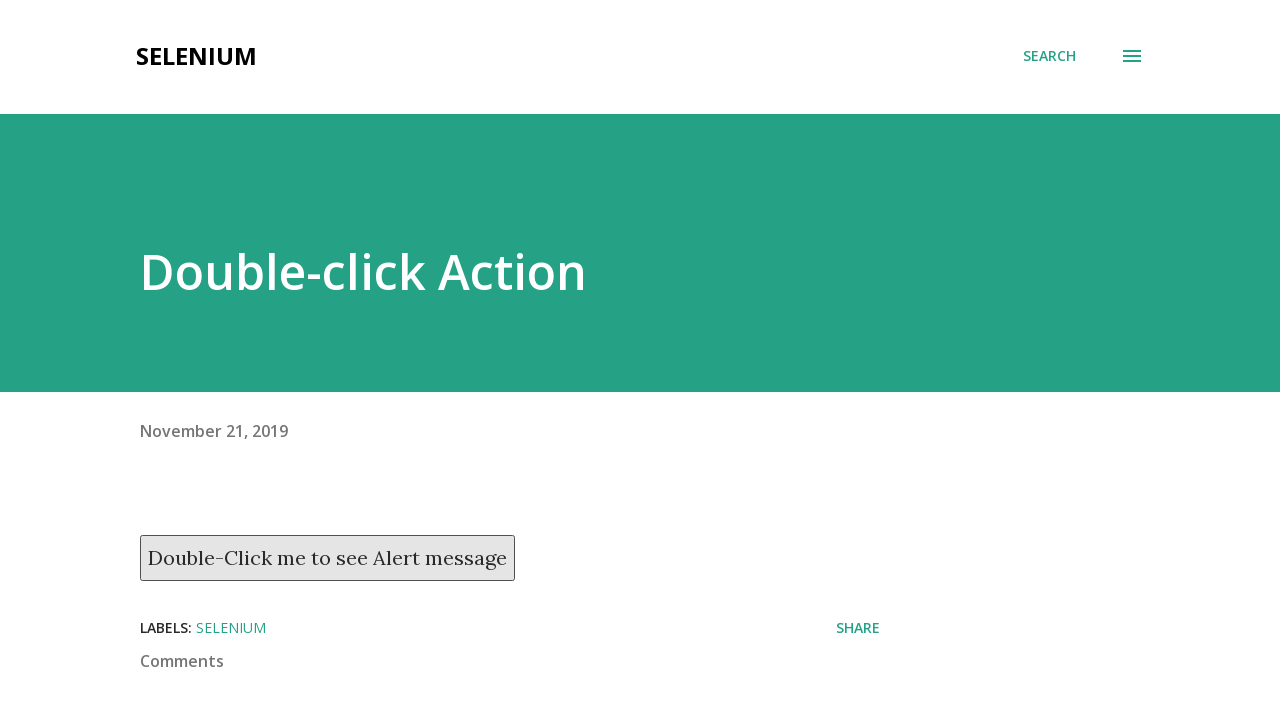